Tests iframe interaction on Oracle Java documentation by locating a frame and clicking on a package link within it

Starting URL: https://docs.oracle.com/javase/8/docs/api/

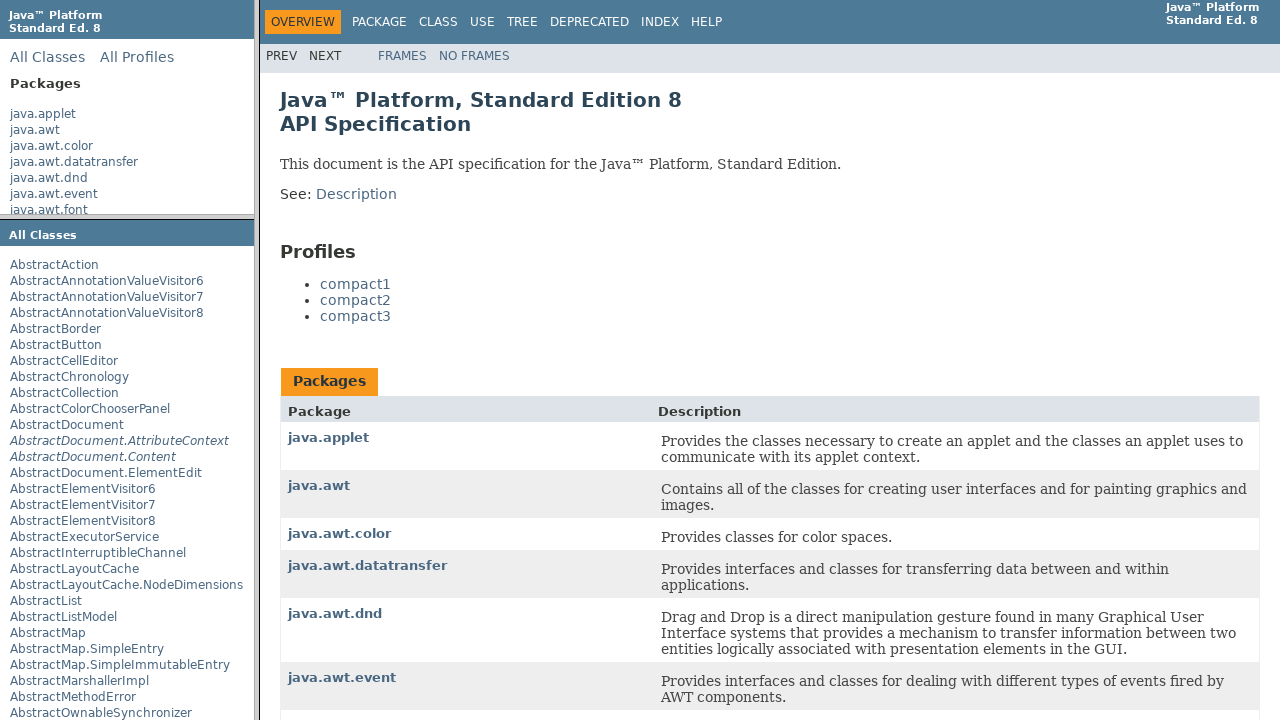

Located packageListFrame iframe
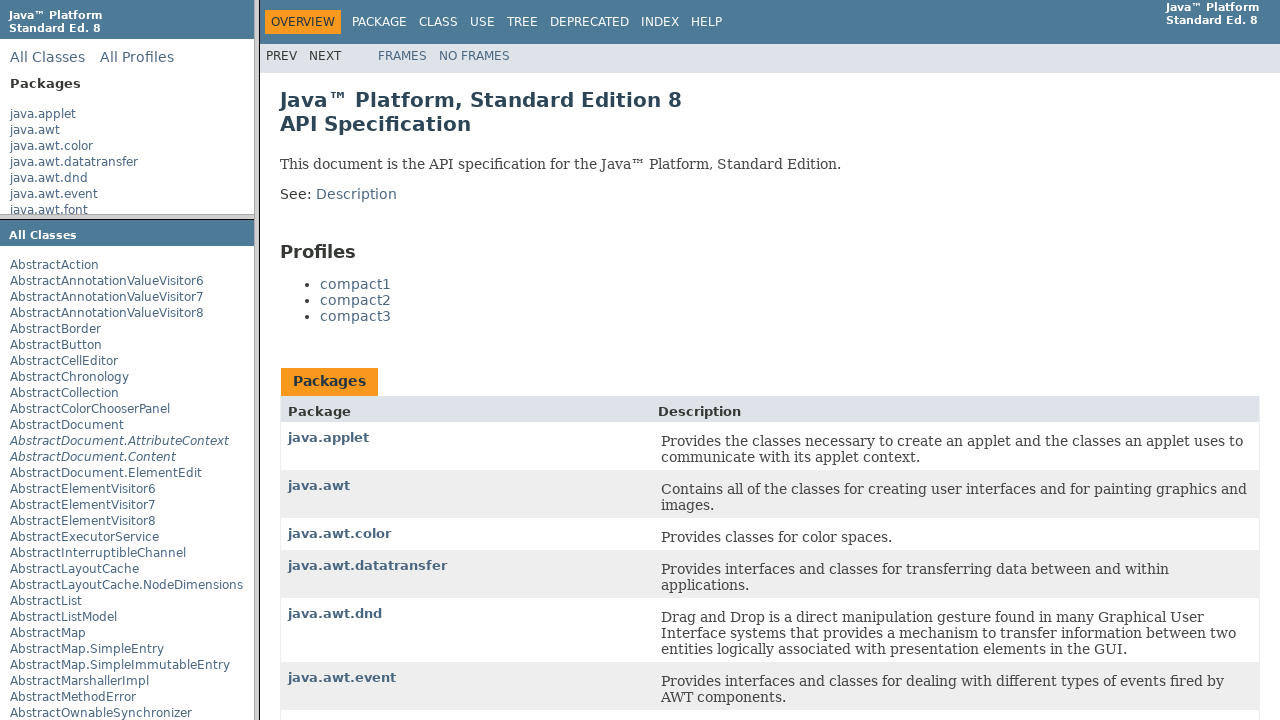

Waited 3 seconds for frame content to load
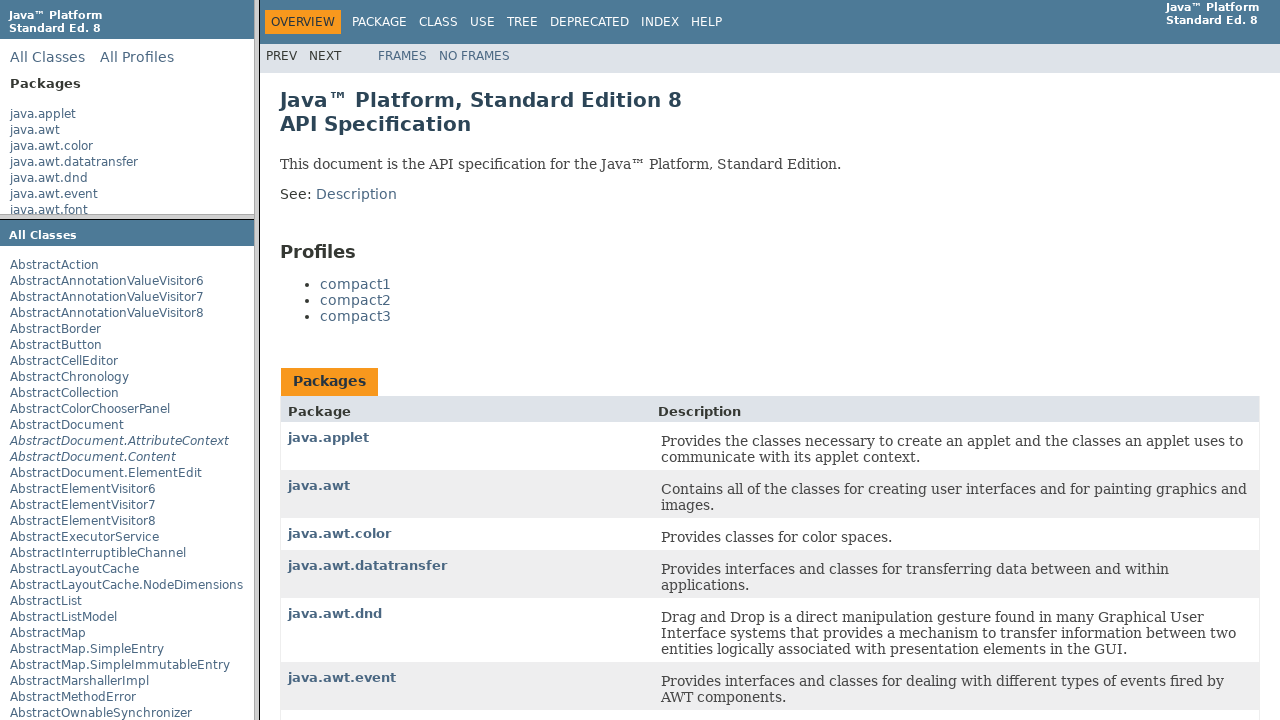

Clicked on java.applet package link within iframe at (43, 114) on xpath=//frame[@name='packageListFrame'] >> internal:control=enter-frame >> (//a[
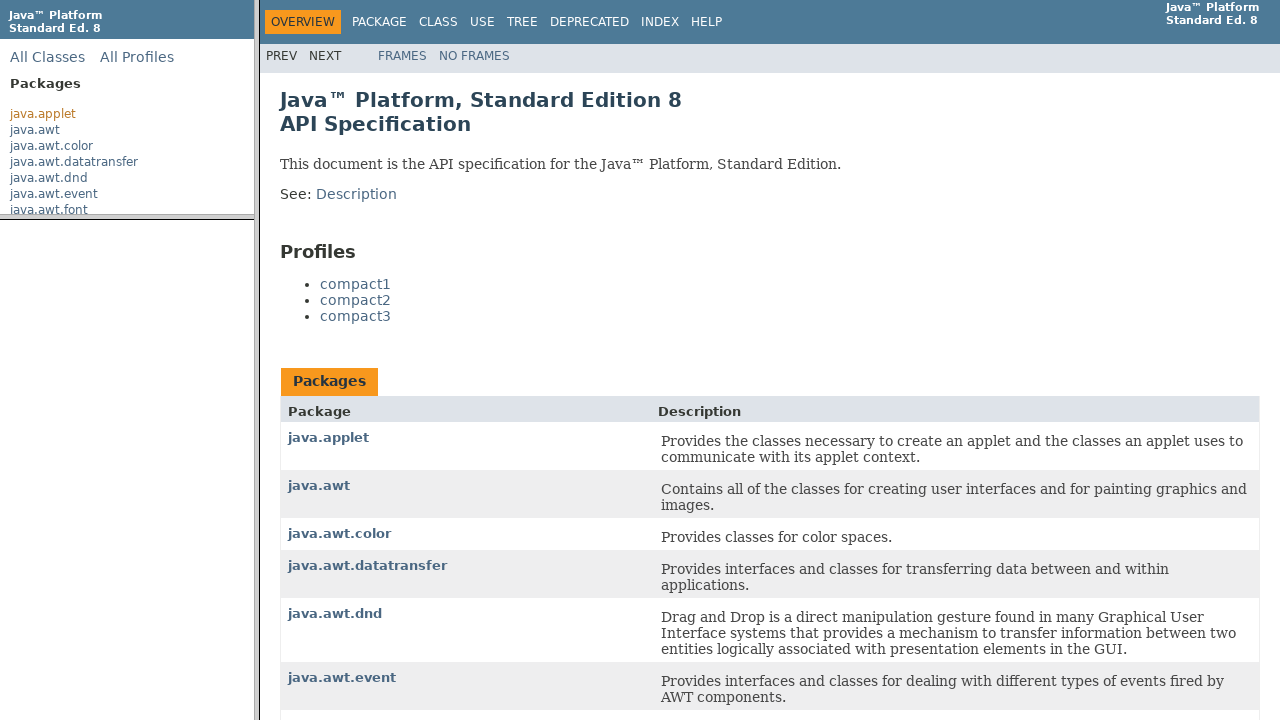

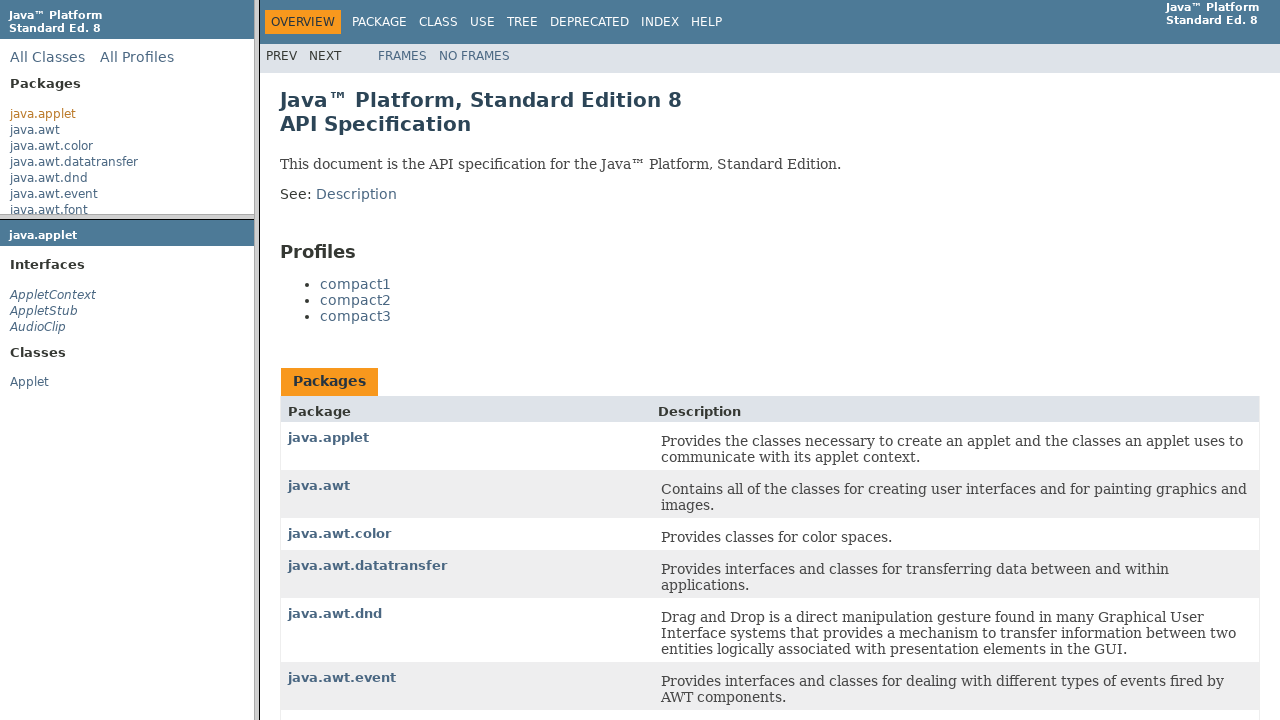